Tests radio button functionality by iterating through a group of radio buttons and clicking each one to verify selection behavior

Starting URL: https://echoecho.com/htmlforms10.htm

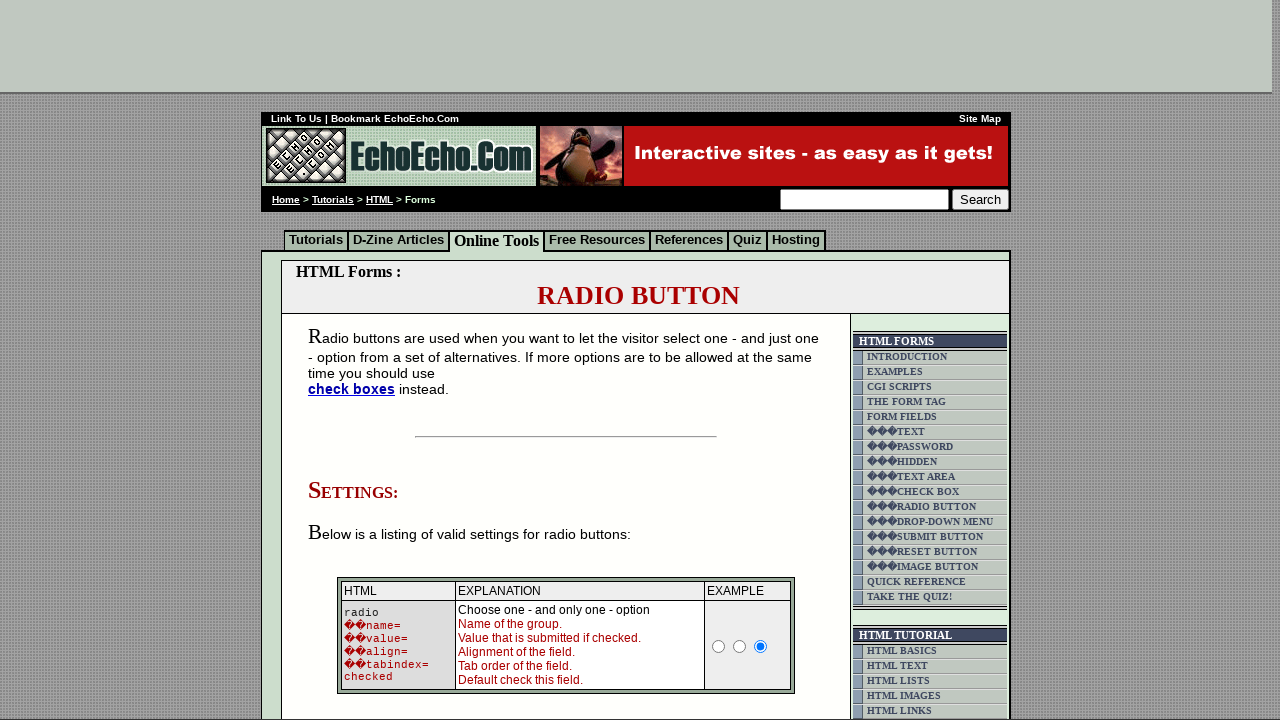

Located all radio buttons in group1
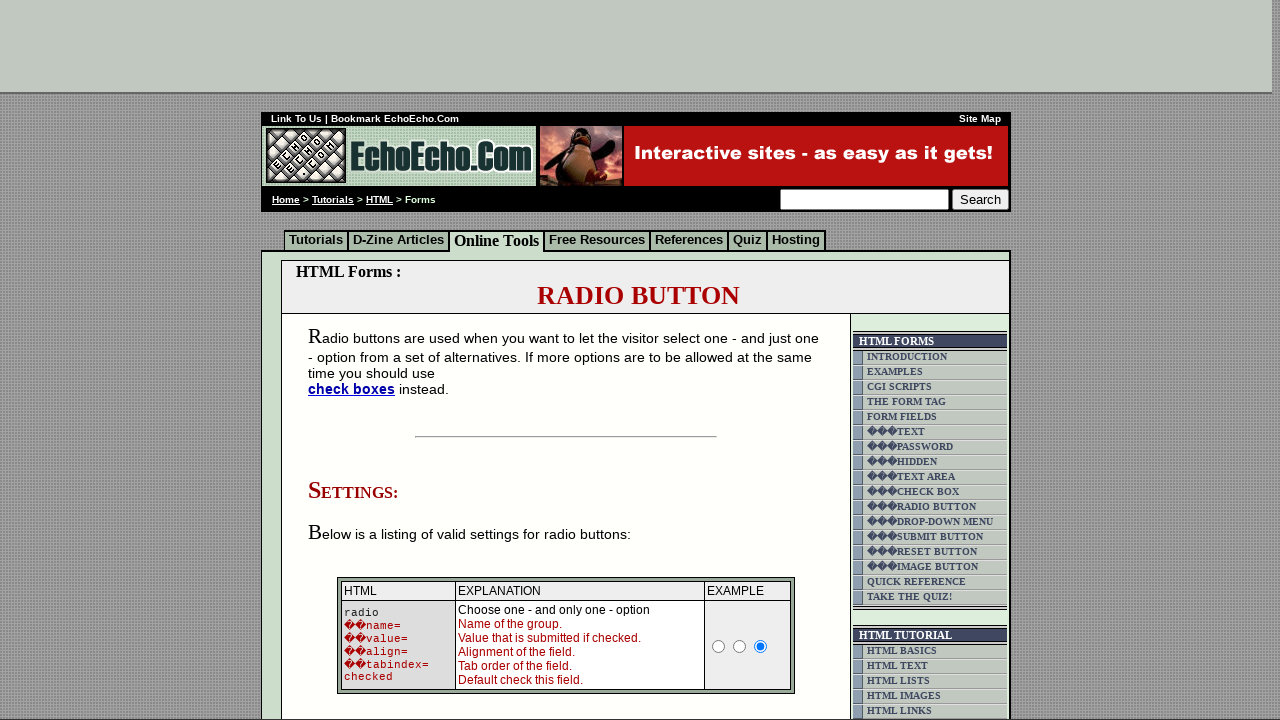

Clicked a radio button in the group to verify selection behavior at (356, 360) on [name='group1'] >> nth=0
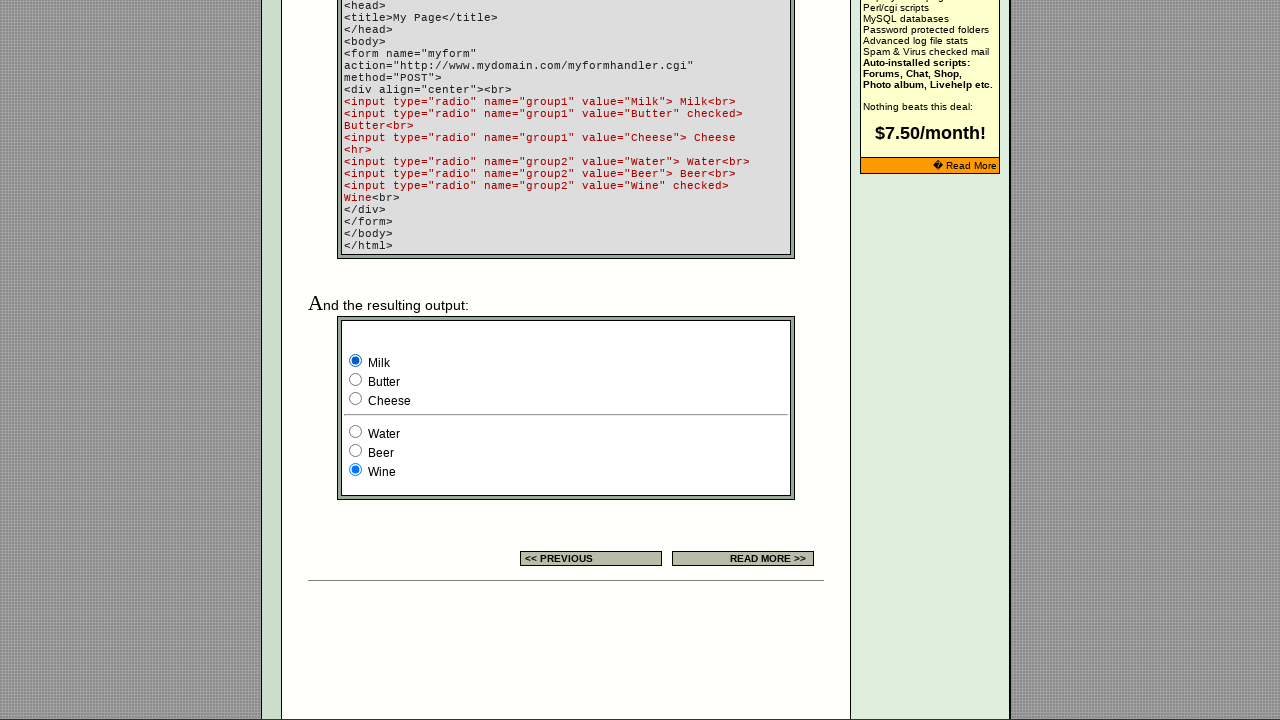

Clicked a radio button in the group to verify selection behavior at (356, 380) on [name='group1'] >> nth=1
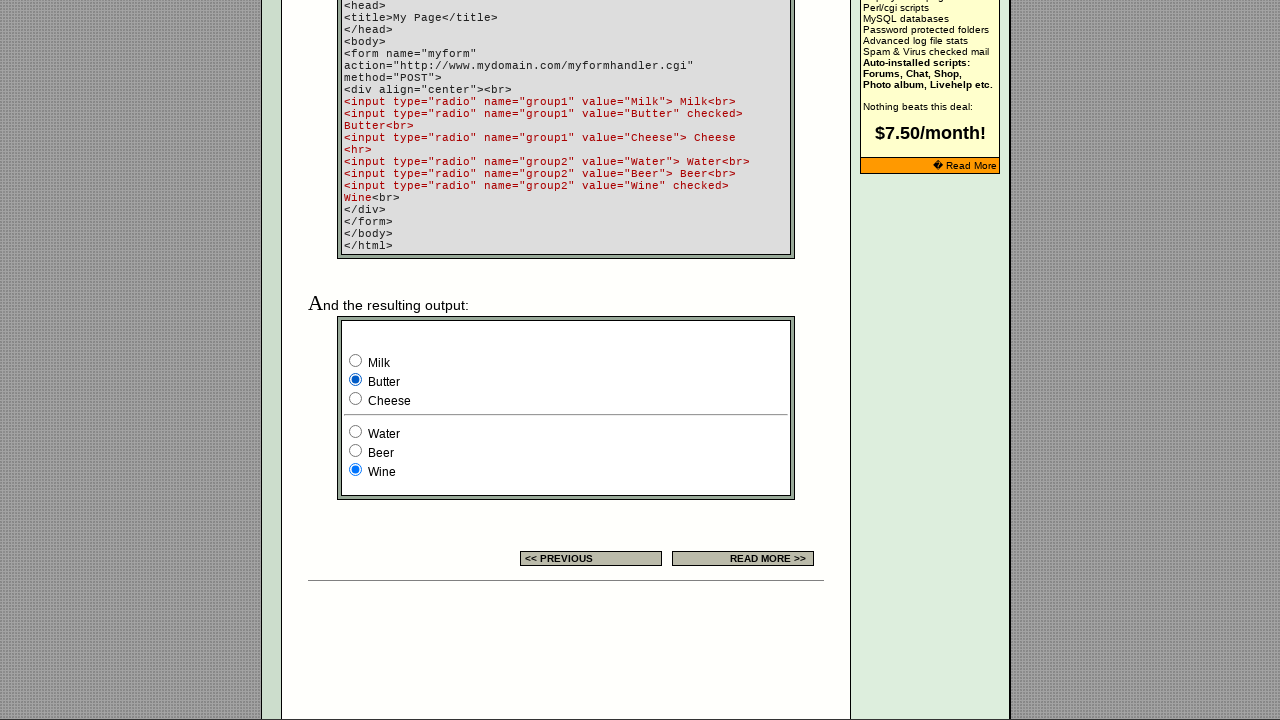

Clicked a radio button in the group to verify selection behavior at (356, 398) on [name='group1'] >> nth=2
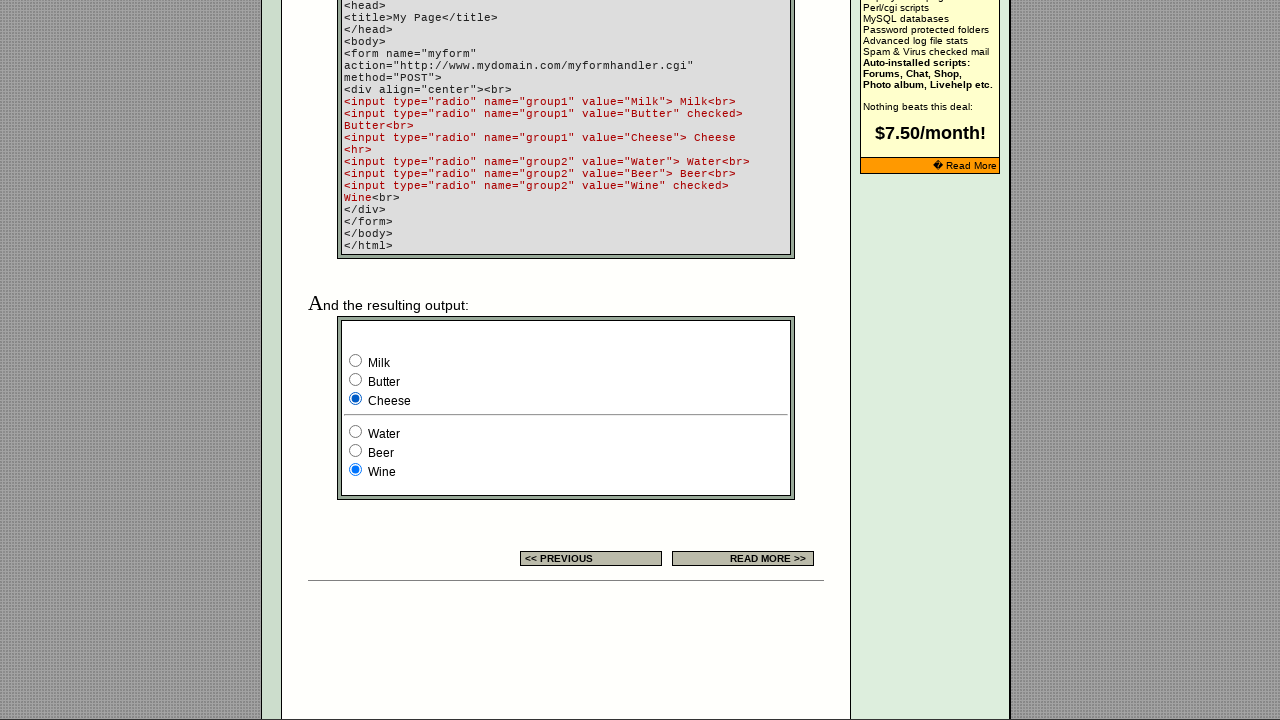

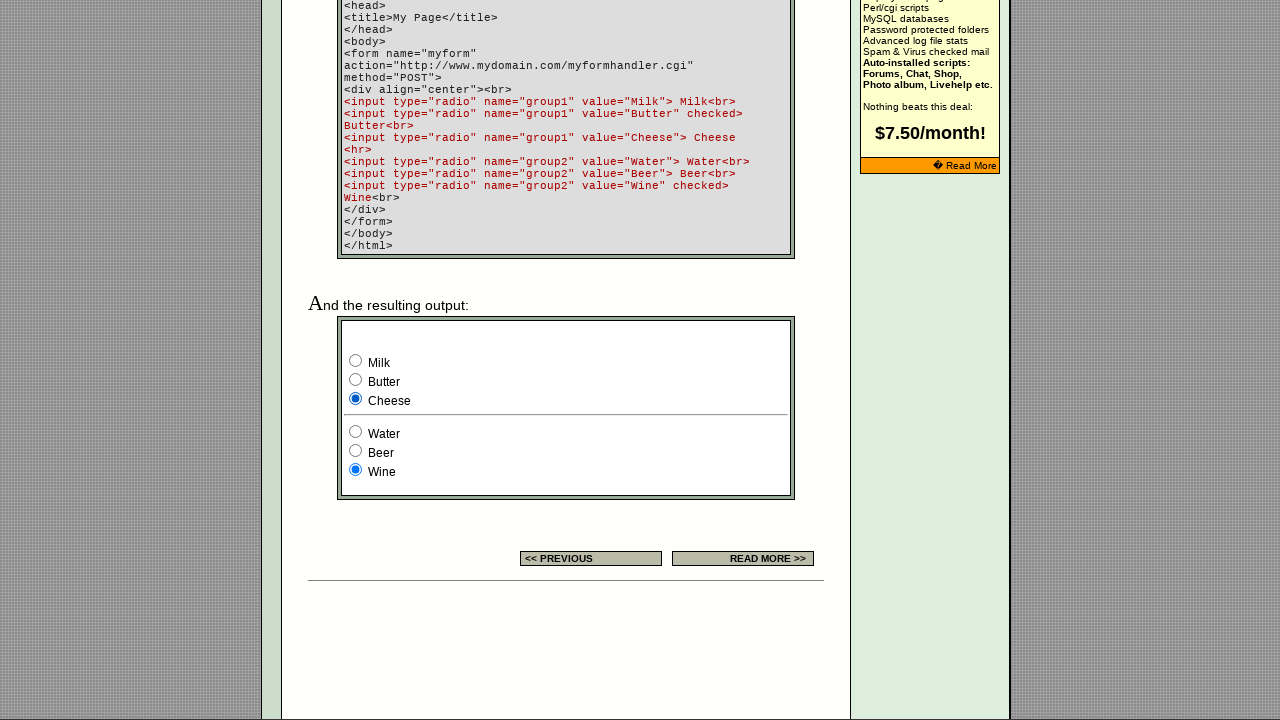